Tests redirect functionality and status code pages by following redirects and clicking status code links

Starting URL: https://the-internet.herokuapp.com/

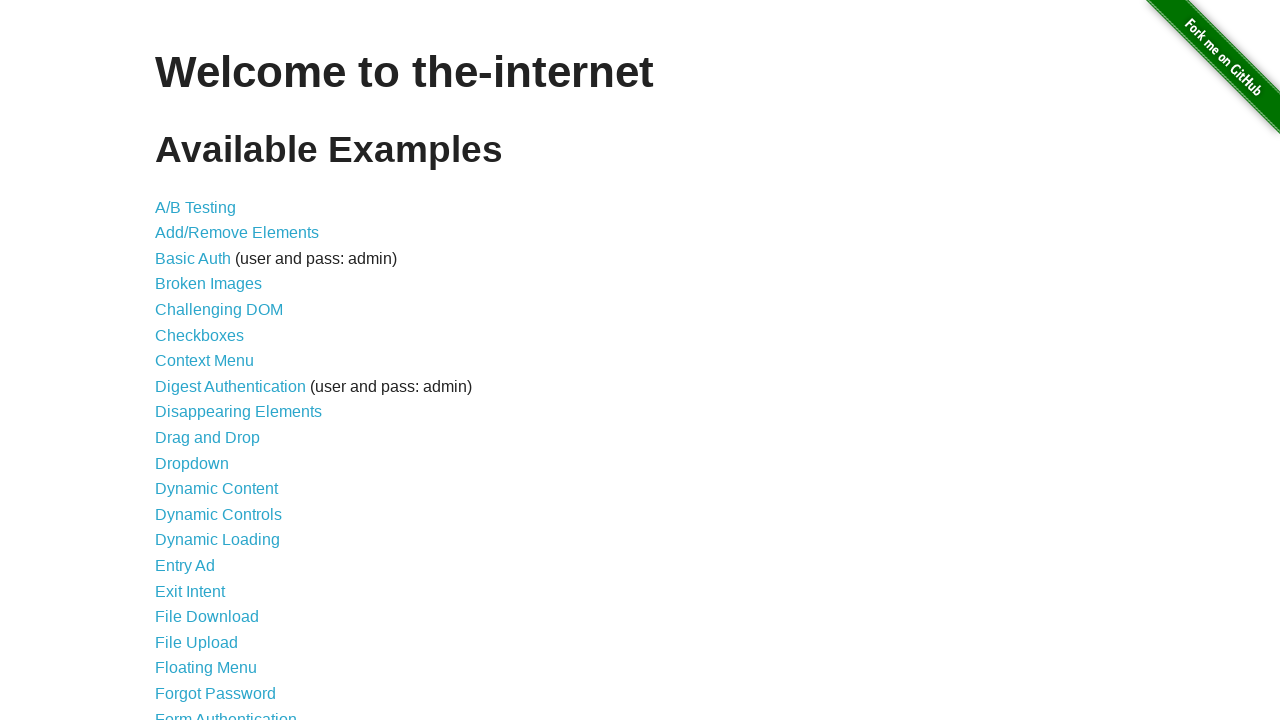

Clicked on Redirect Link at (202, 446) on text=Redirect Link
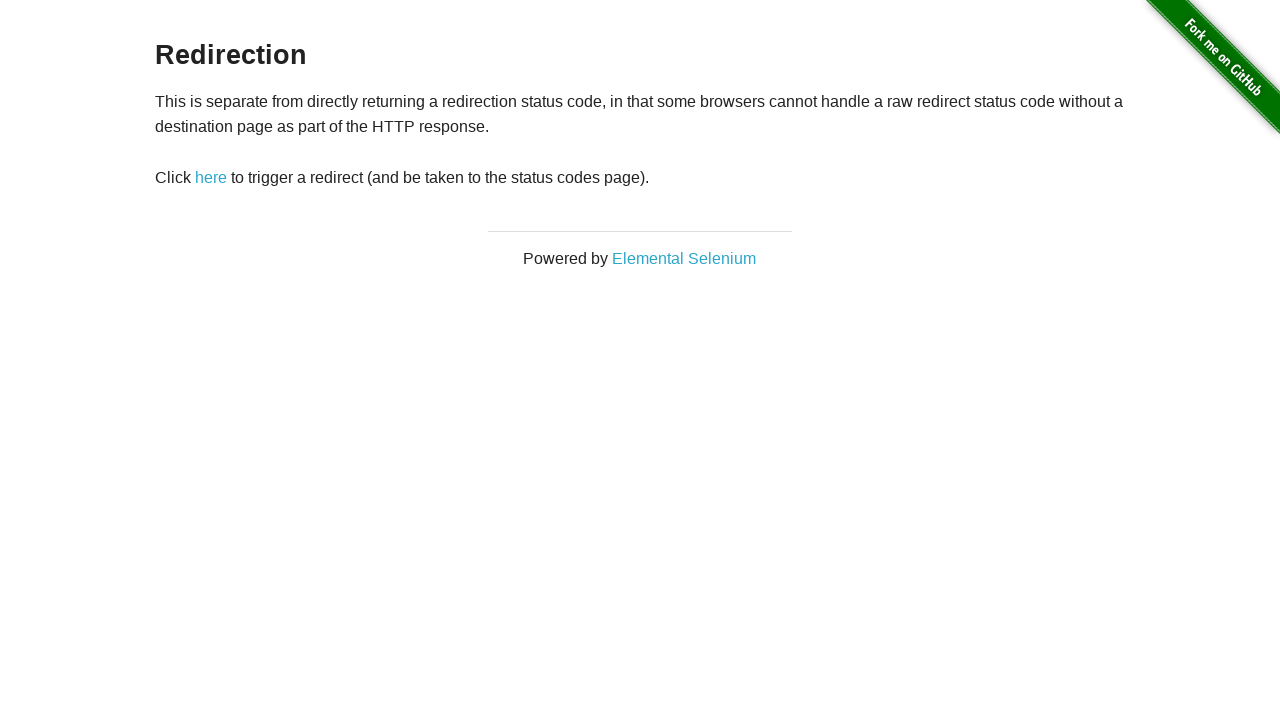

Clicked on redirect button at (211, 178) on #redirect
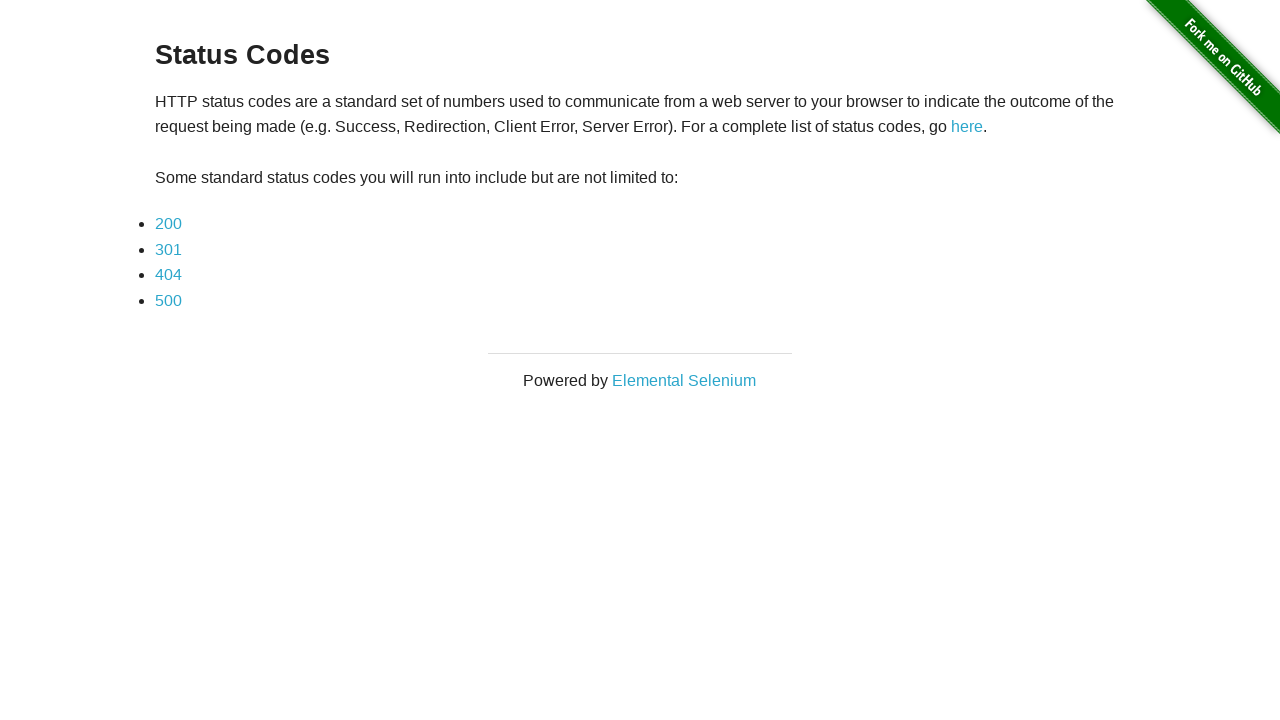

Clicked on 404 status code link at (168, 275) on text=404
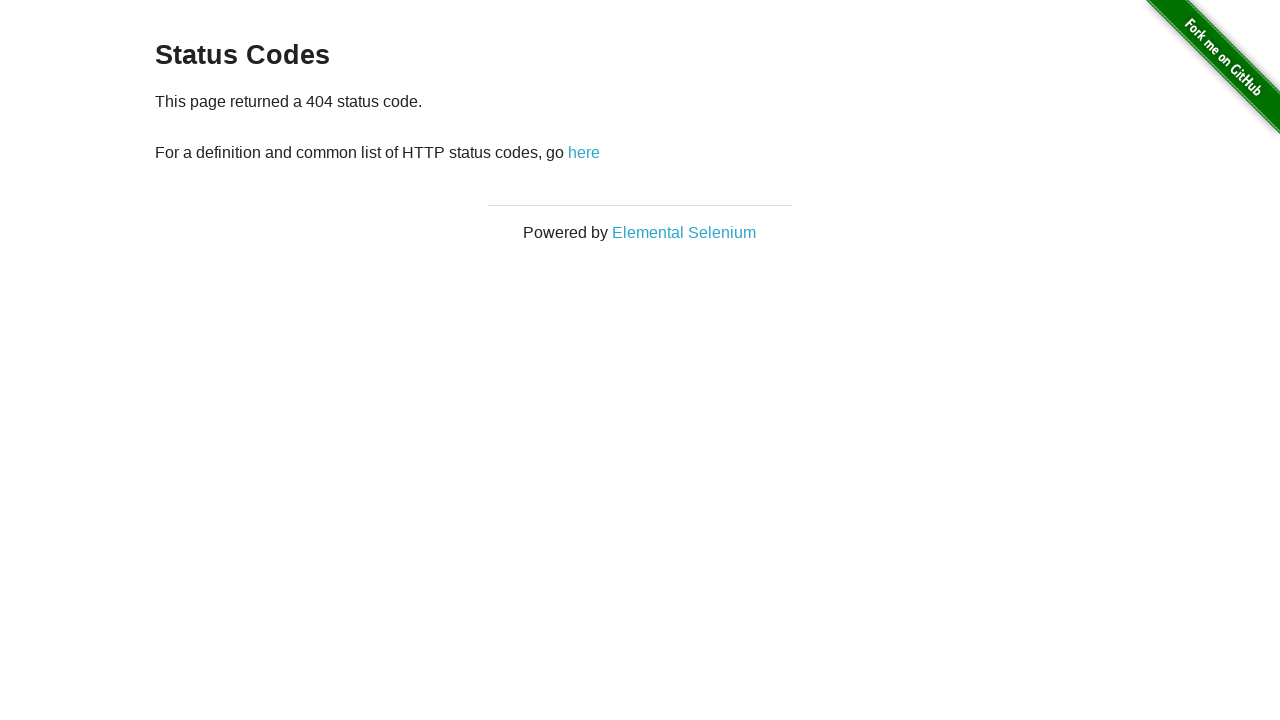

404 status code page loaded
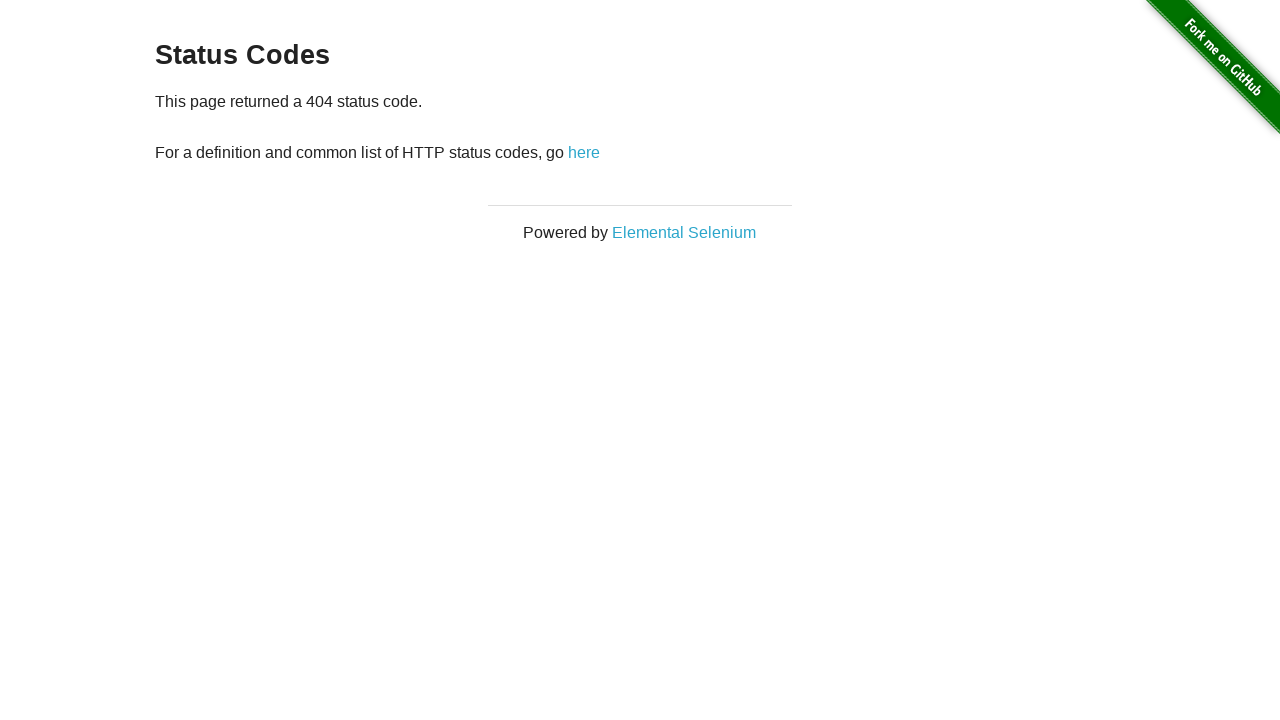

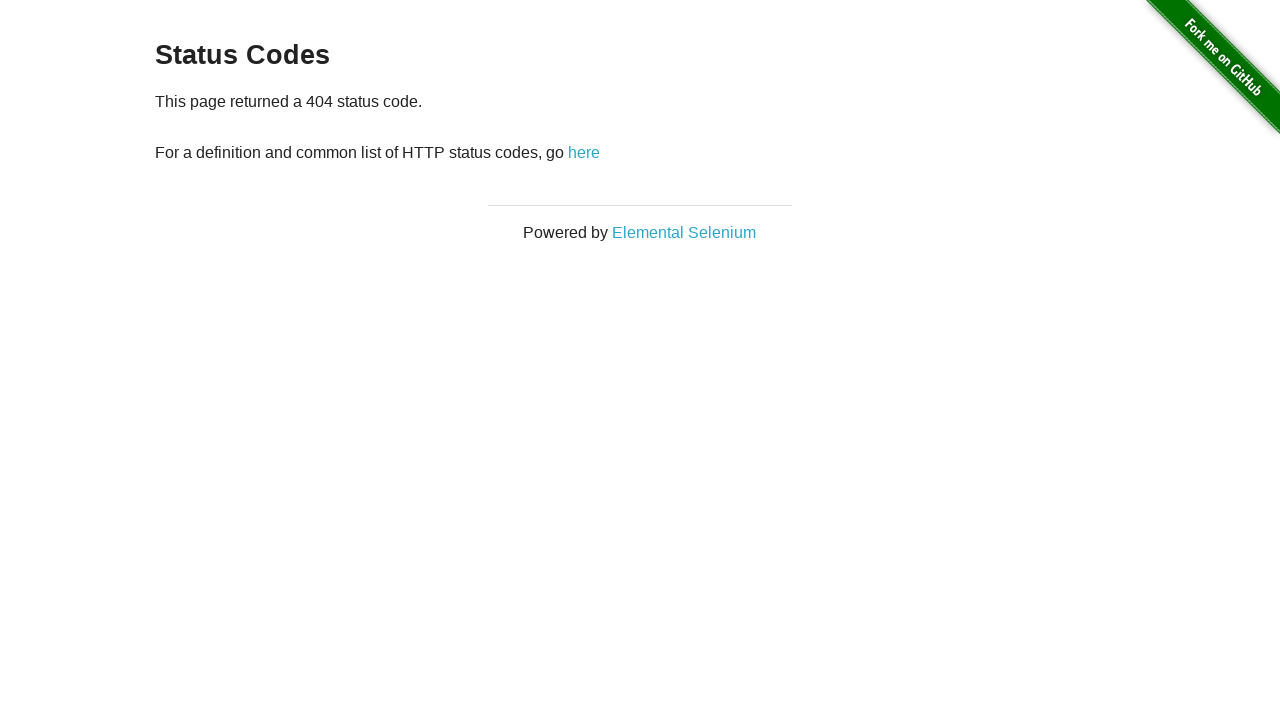